Tests a text box form by filling in name, email, current address, and permanent address fields, then submitting the form

Starting URL: https://demoqa.com/text-box

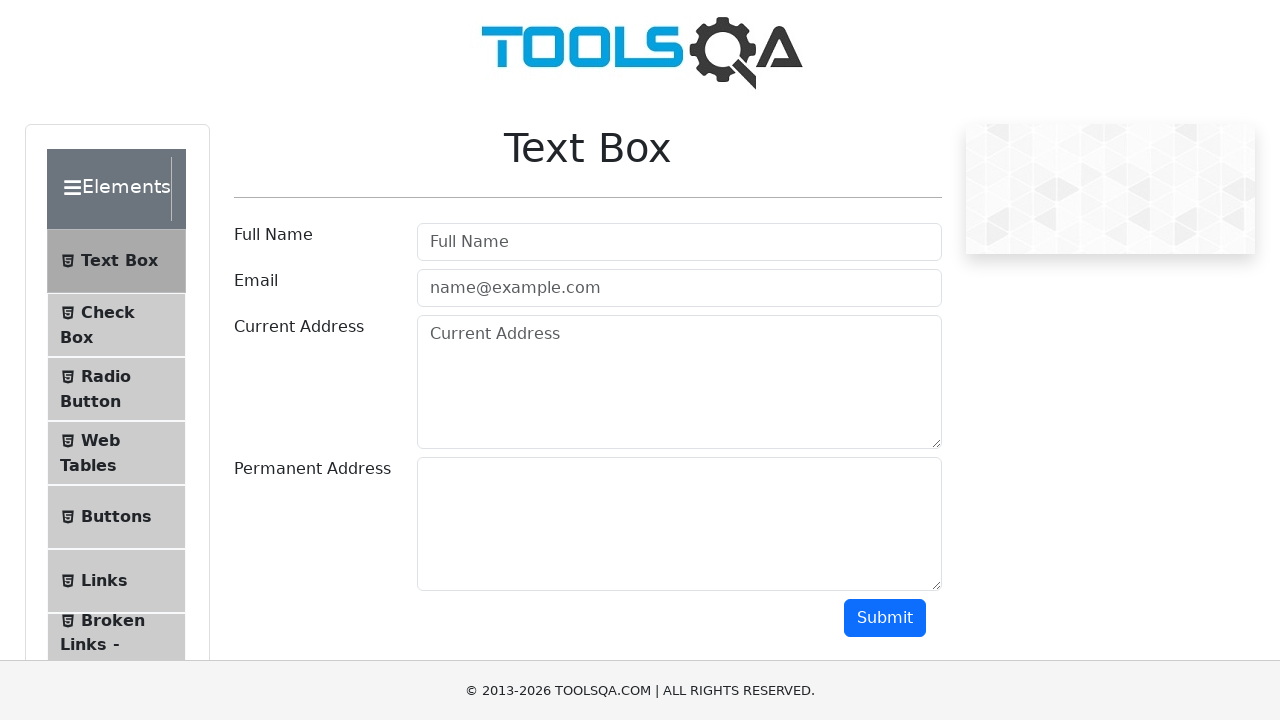

Filled name field with 'Rodrigo' on //input[contains(@id,'userName')]
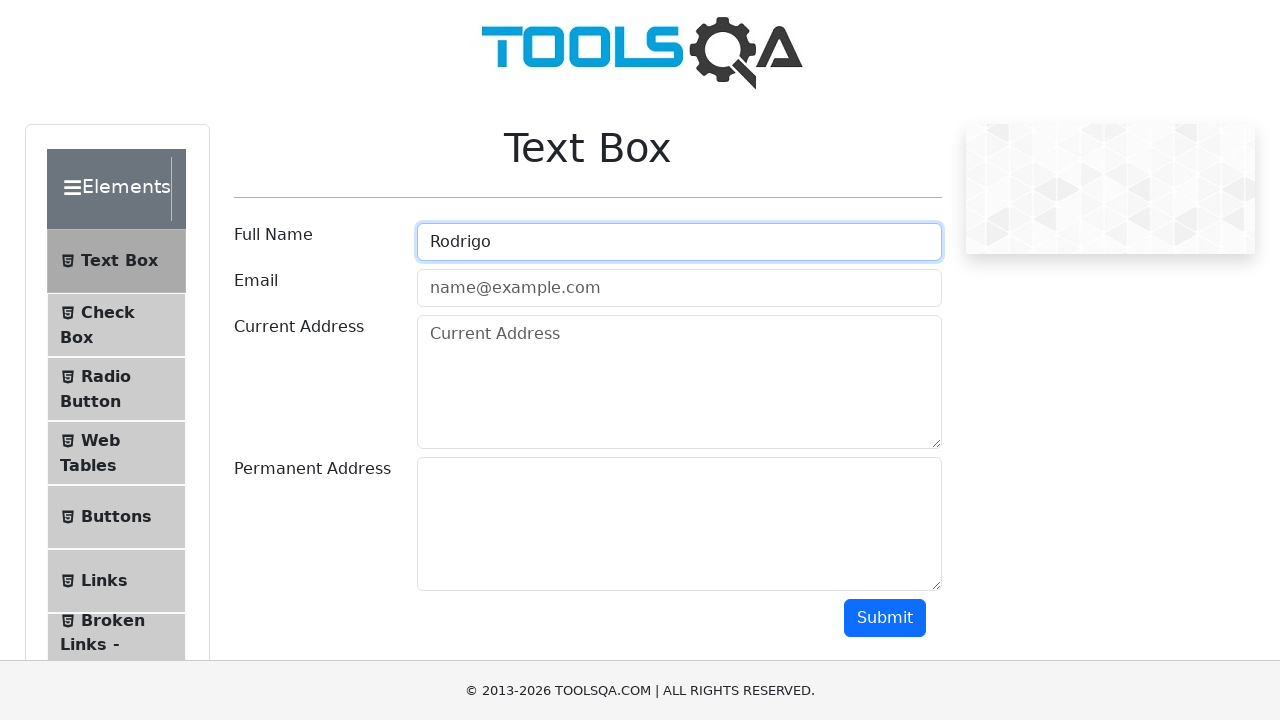

Filled email field with 'Rodrigo@gmail.com' on //input[contains(@id,'userEmail')]
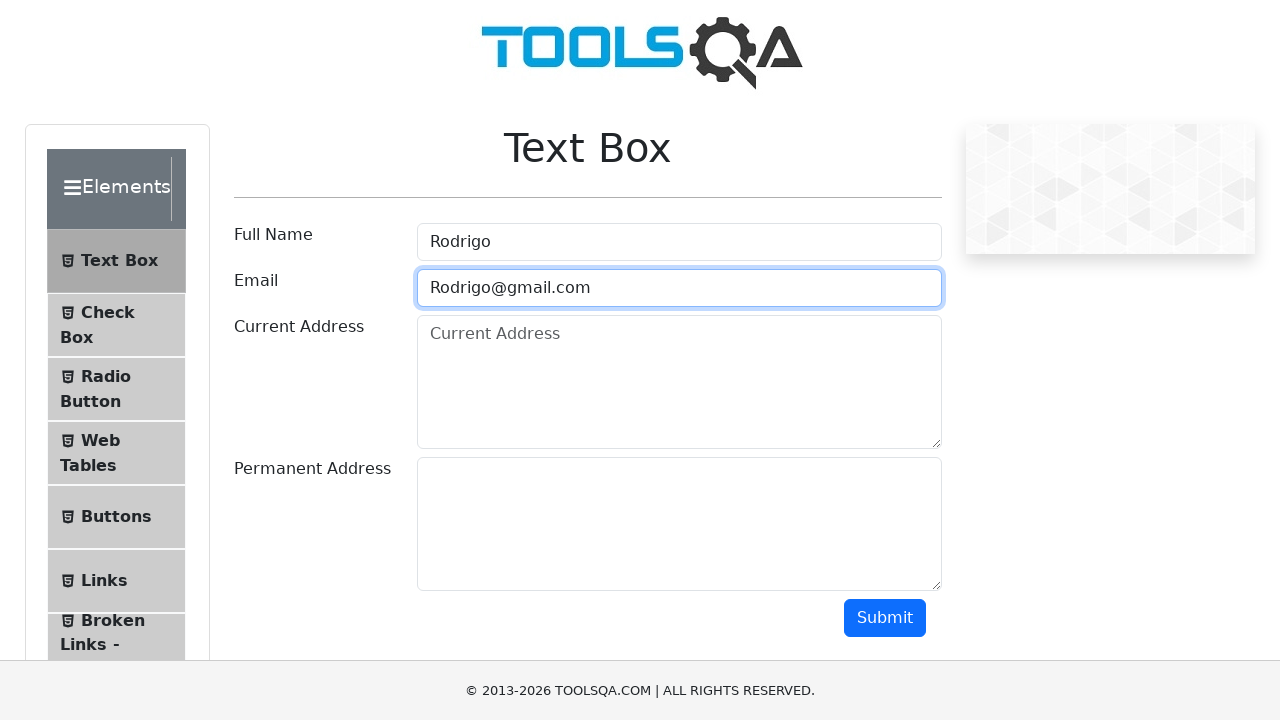

Filled current address field with 'Direccion 1' on //textarea[contains(@id,'currentAddress')]
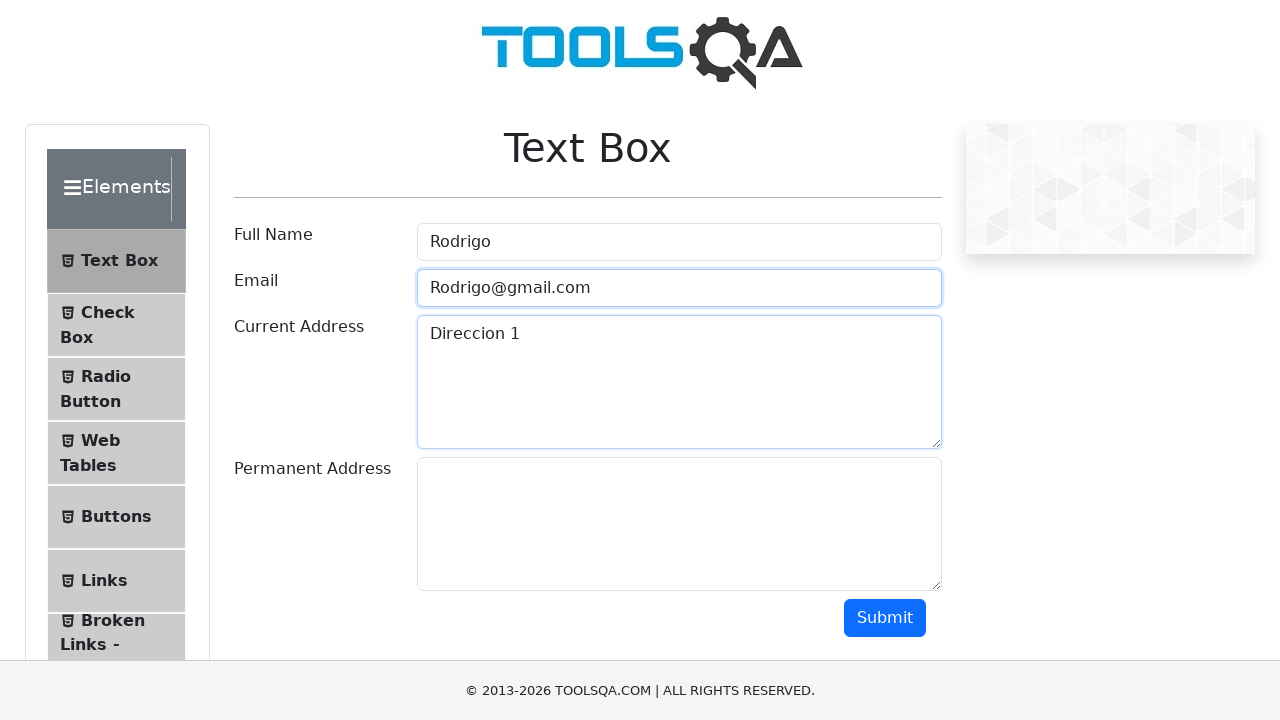

Filled permanent address field with 'Direccion 2' on //textarea[contains(@id,'permanentAddress')]
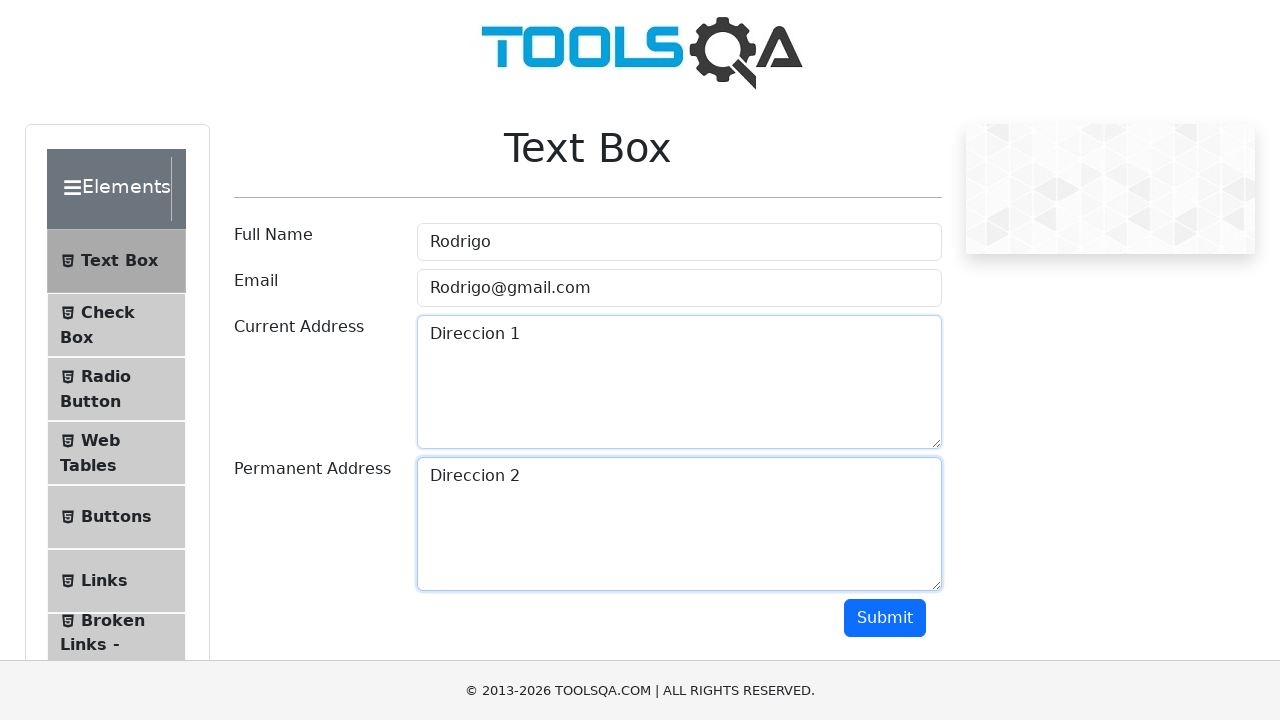

Scrolled down to make submit button visible
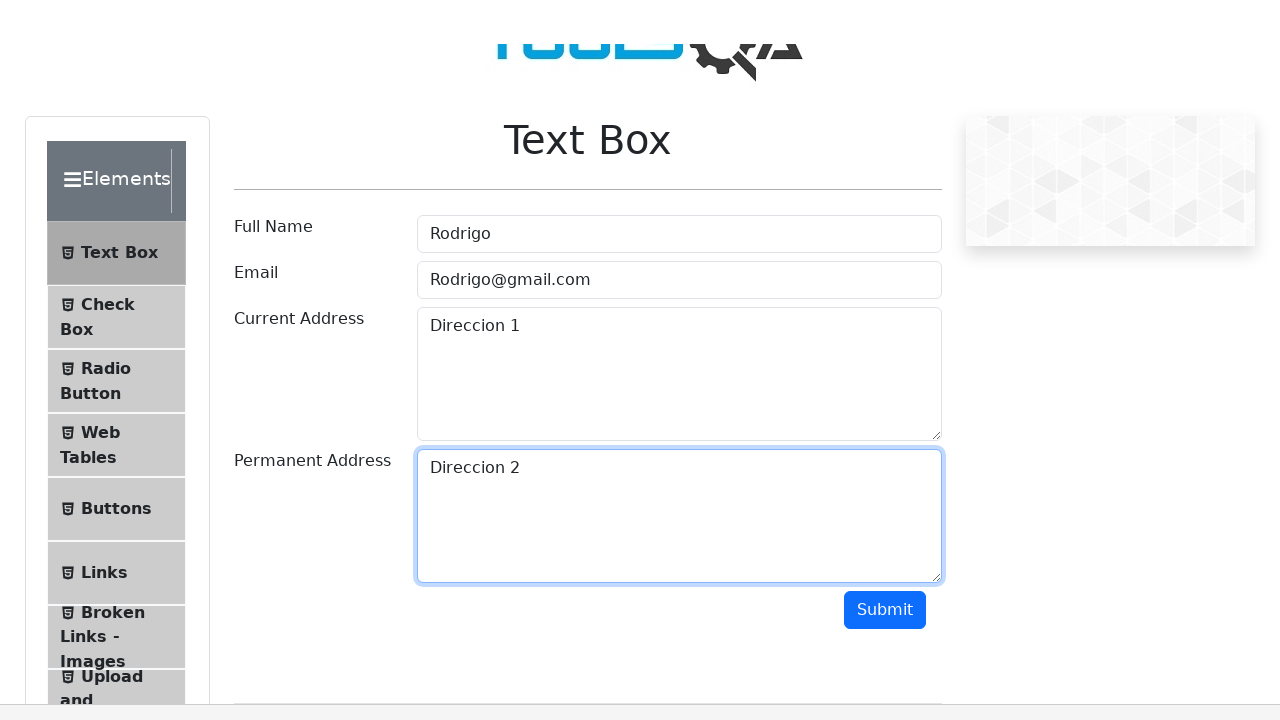

Clicked the submit button at (885, 418) on xpath=//button[contains(@id,'submit')]
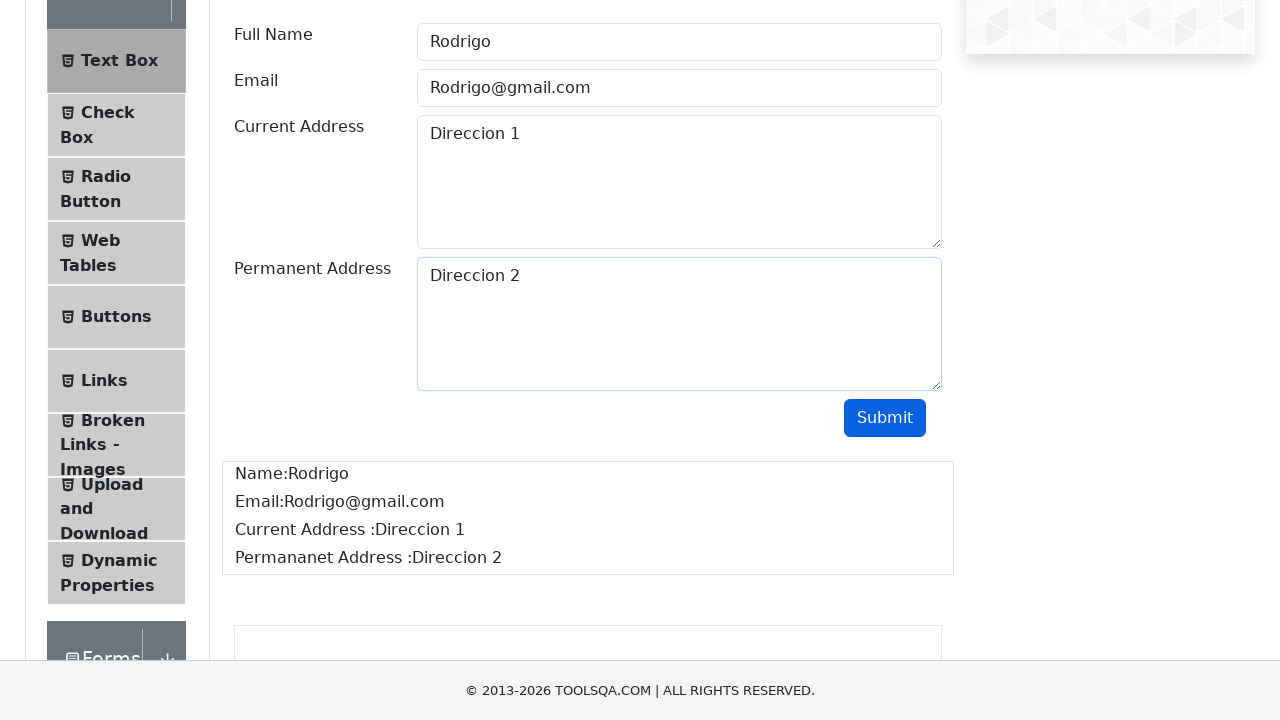

Form output appeared after submission
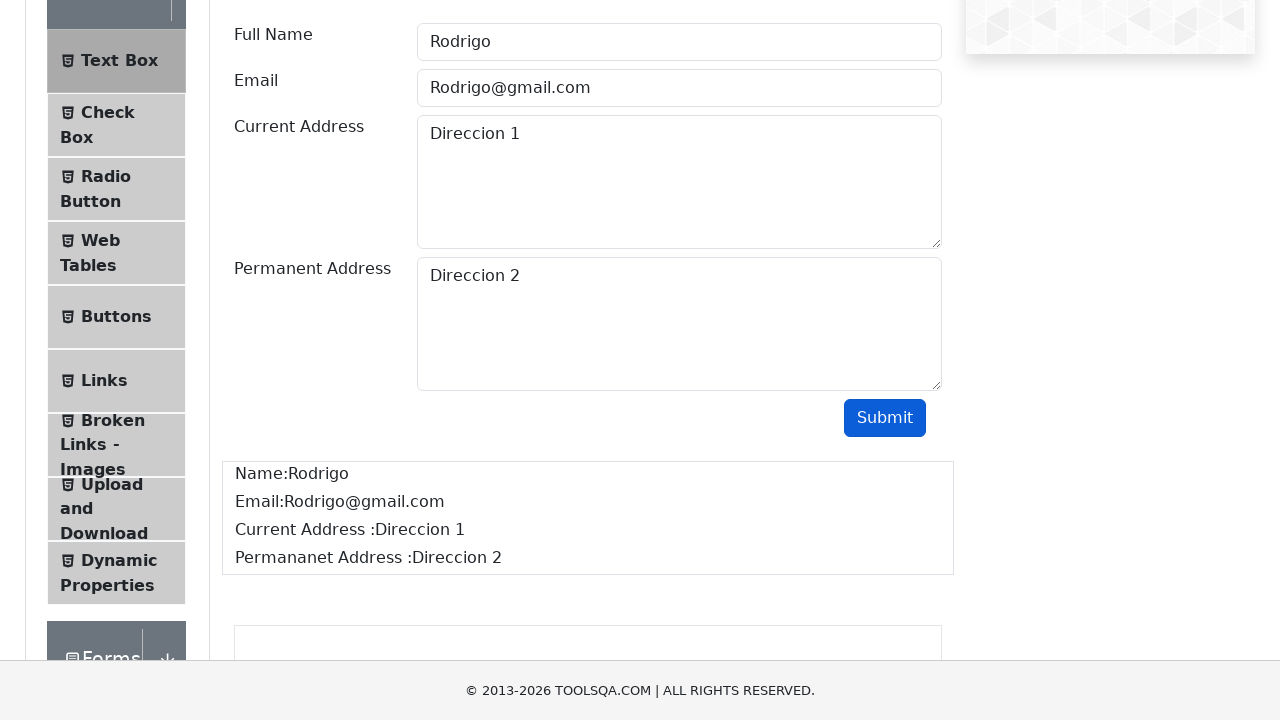

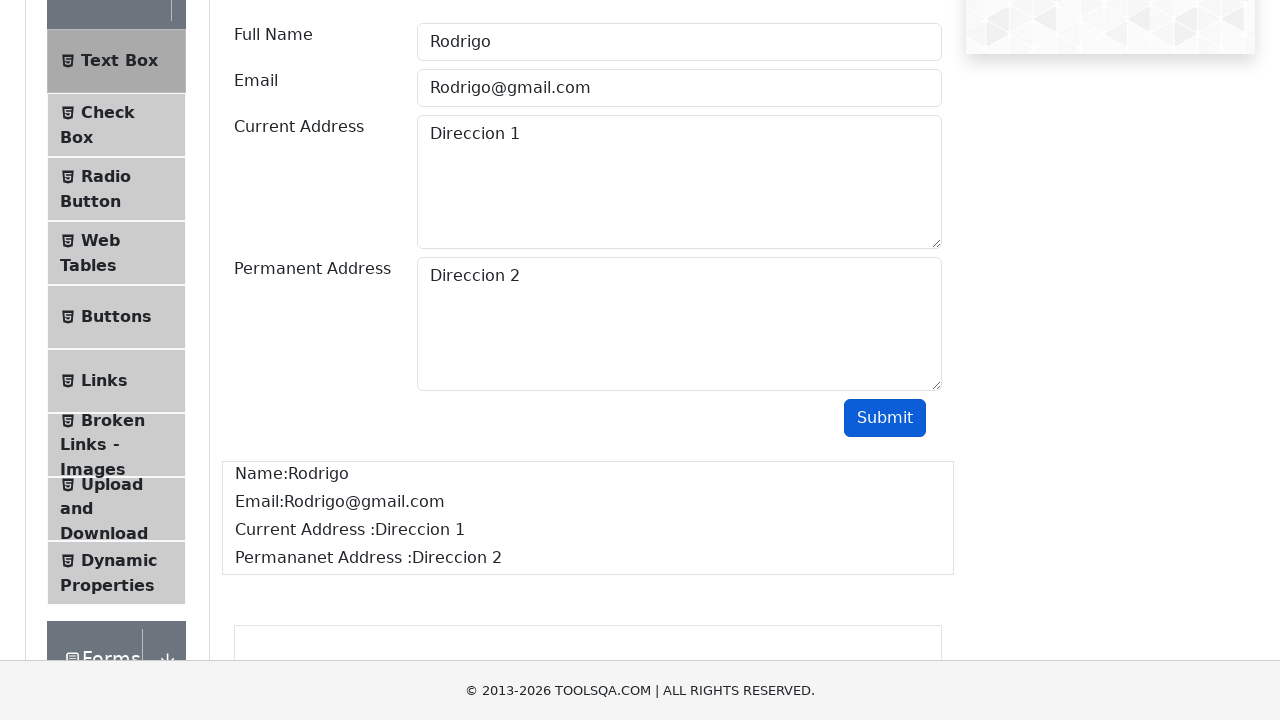